Tests the 'Browse APIs' button and verifies the Browse APIs section is displayed

Starting URL: https://api.nasa.gov/

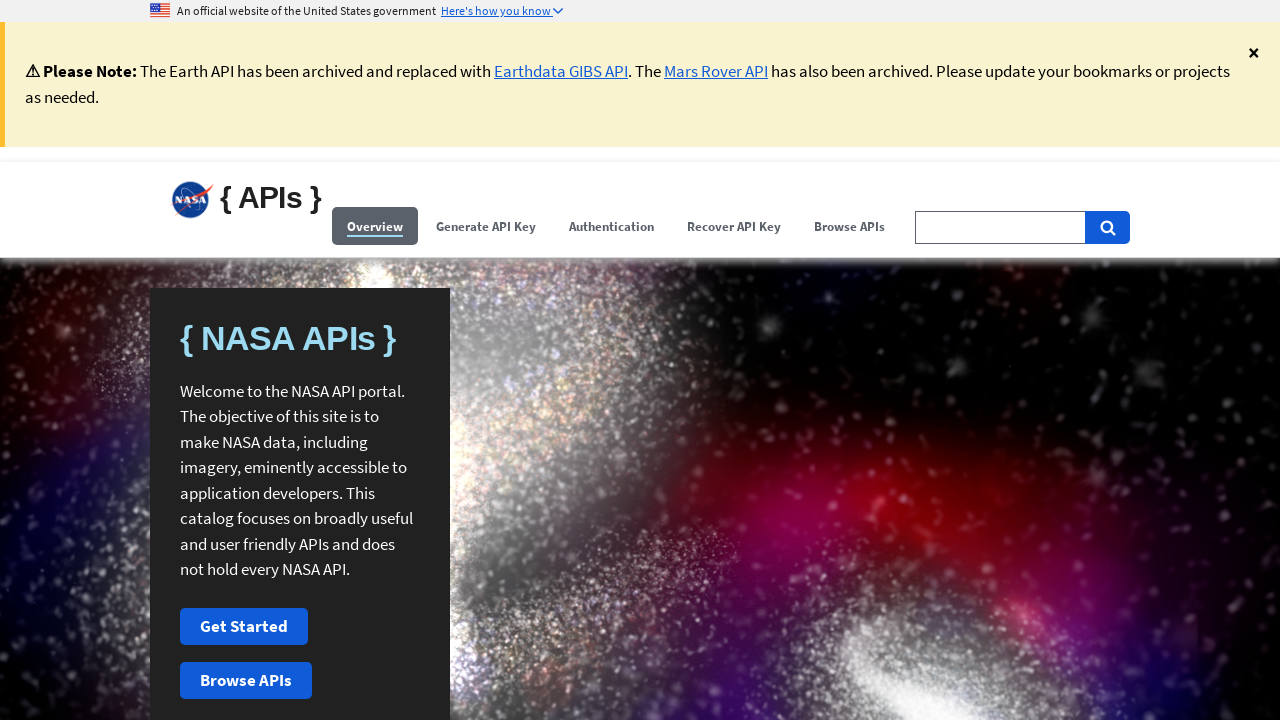

NASA API page loaded with favicon visible
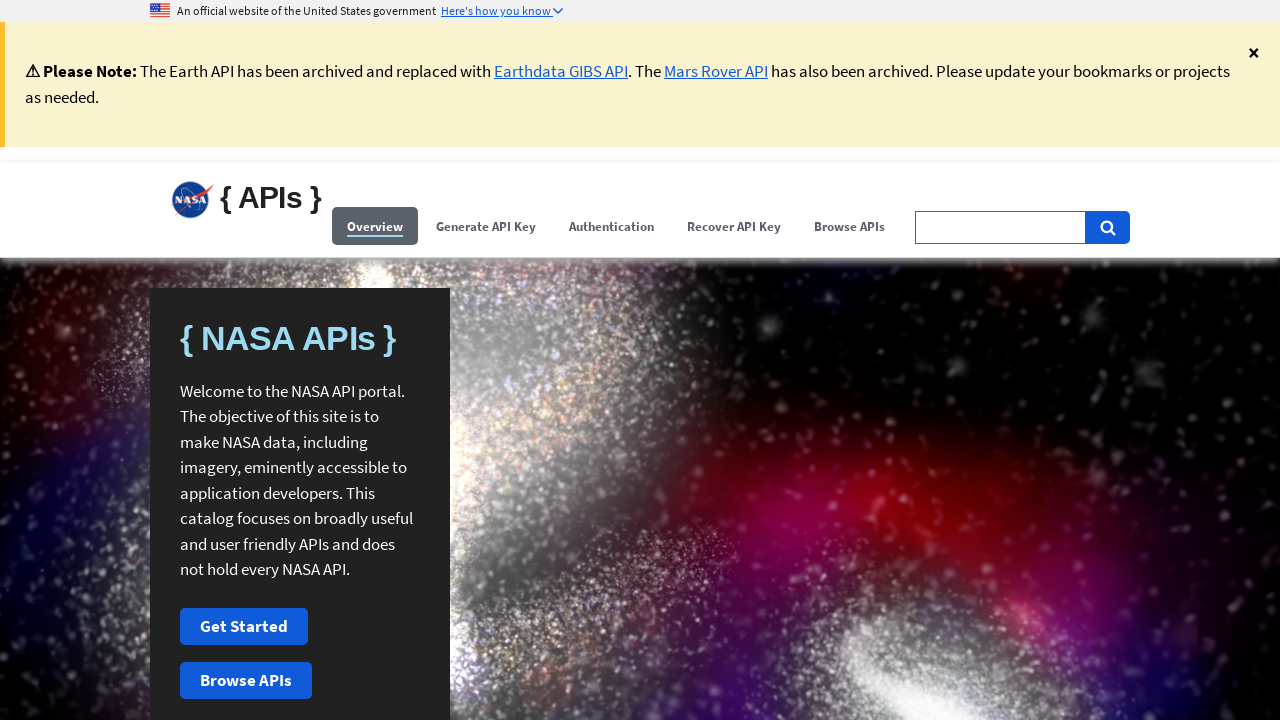

Clicked Browse APIs button at (246, 681) on xpath=//button[contains(.,'Browse APIs')]
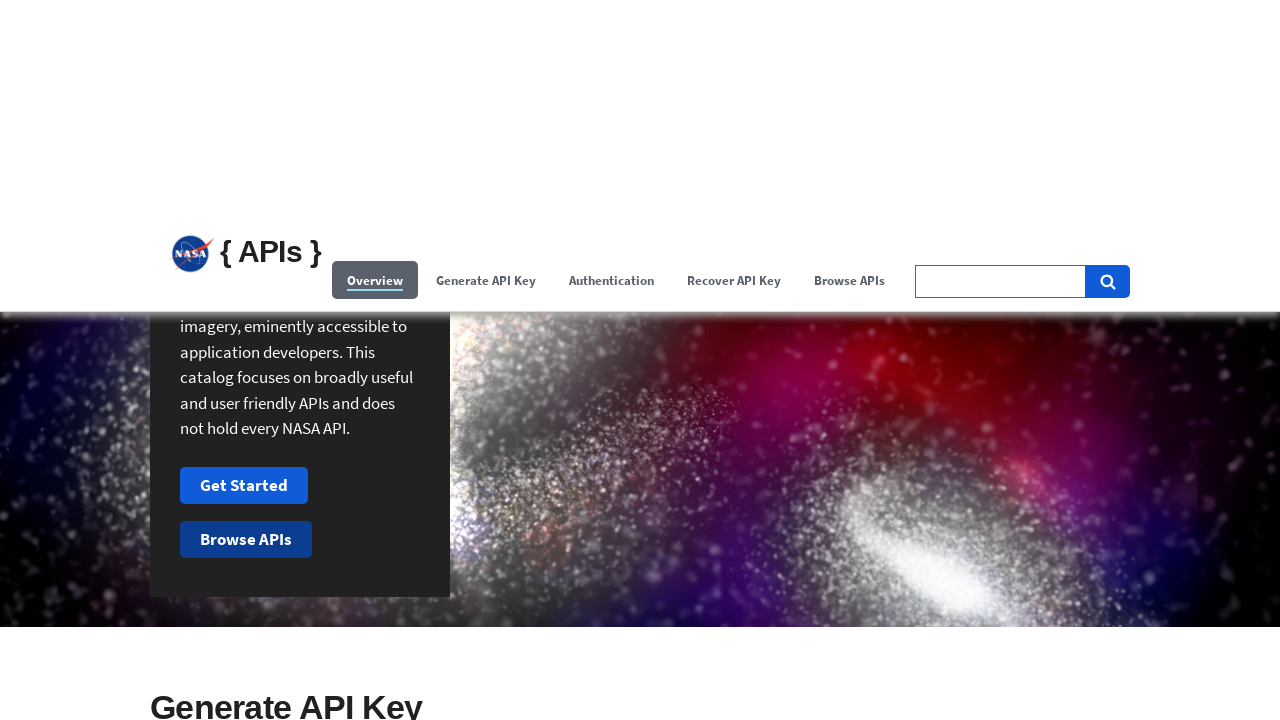

Browse APIs section is now displayed
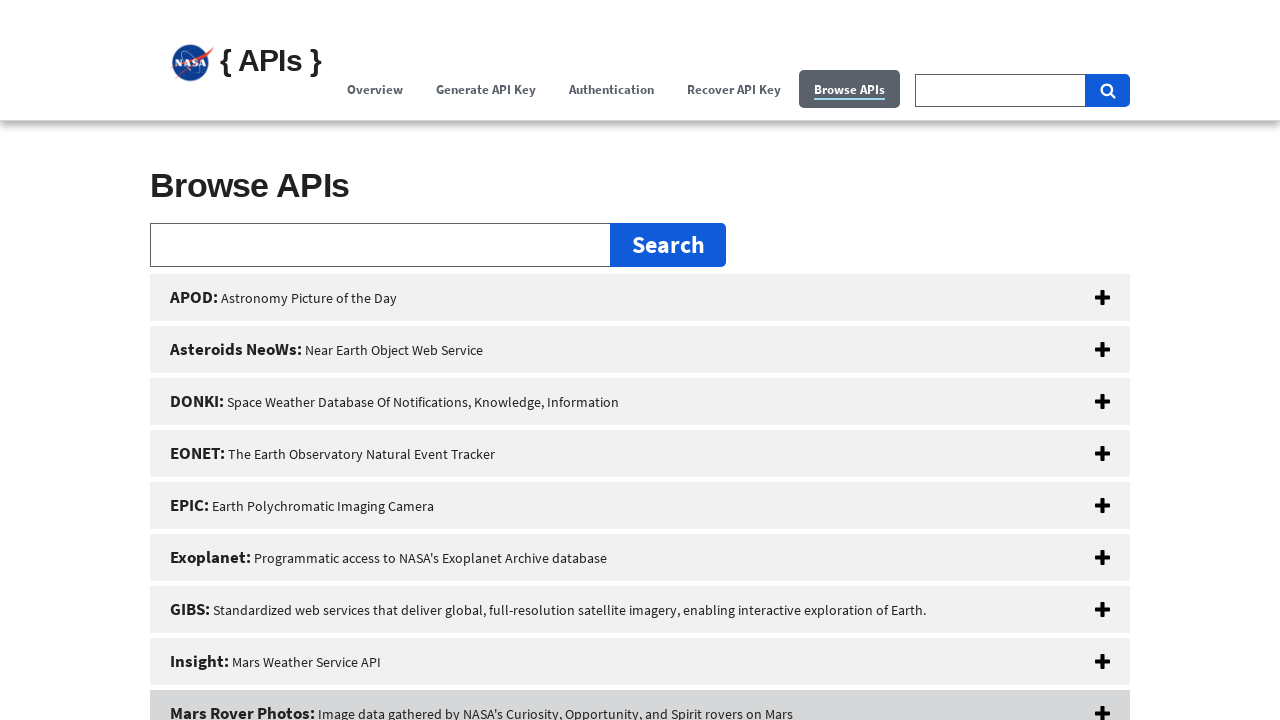

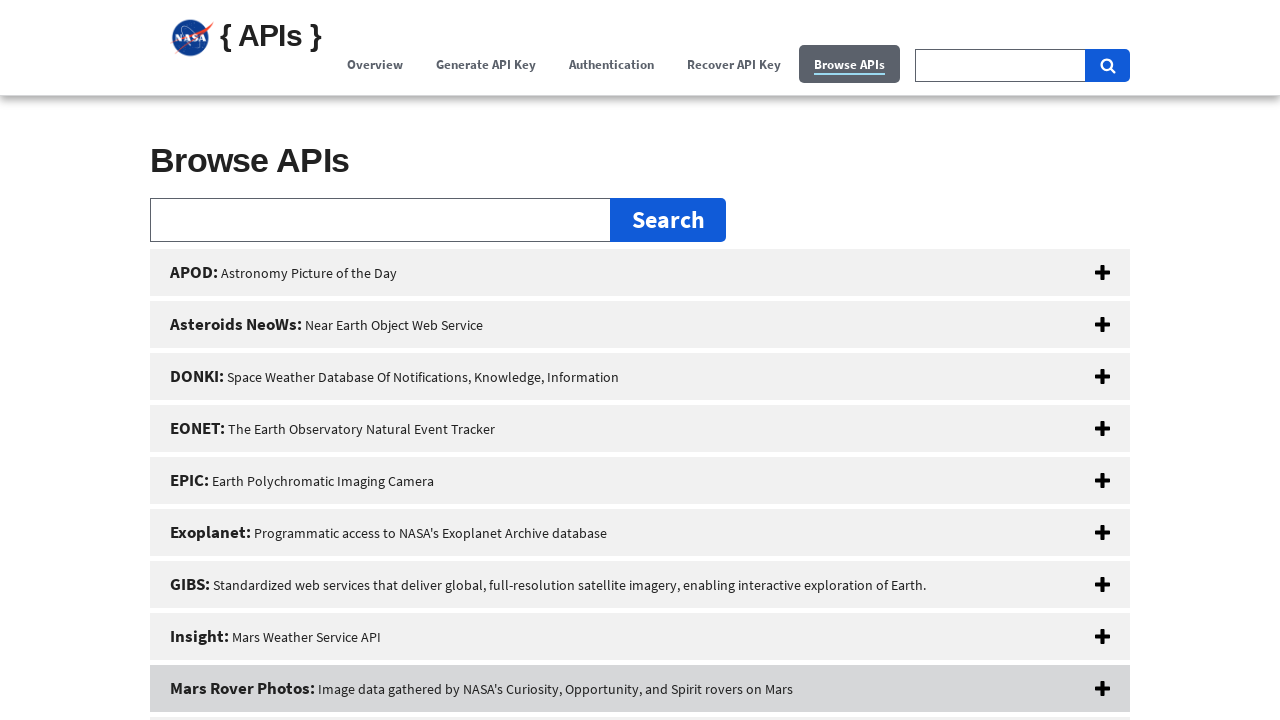